Tests mouse click and hold functionality by navigating through UI testing demo app, accessing mouse actions section, and performing click-and-hold action on a circle element

Starting URL: https://demoapps.qspiders.com/

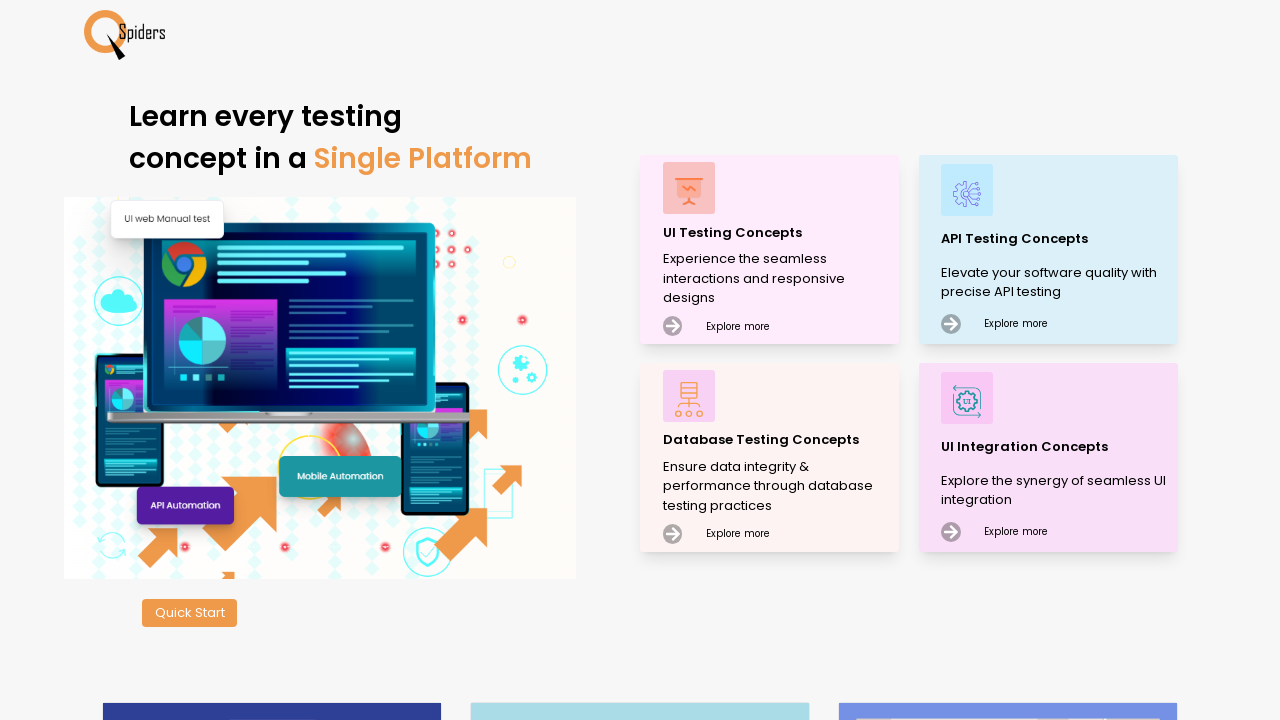

Clicked on UI Testing Concepts at (778, 232) on xpath=//p[text()='UI Testing Concepts']
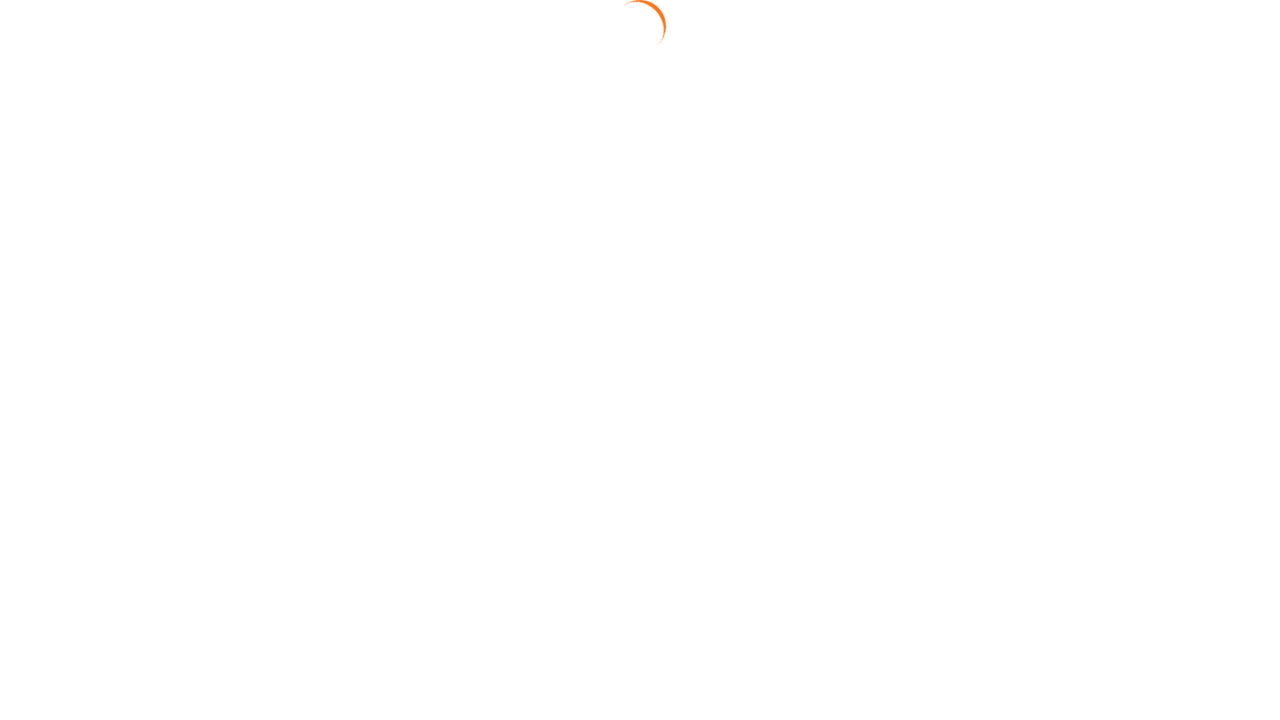

Clicked on Mouse Actions tab at (66, 667) on xpath=//section[text()='Mouse Actions']
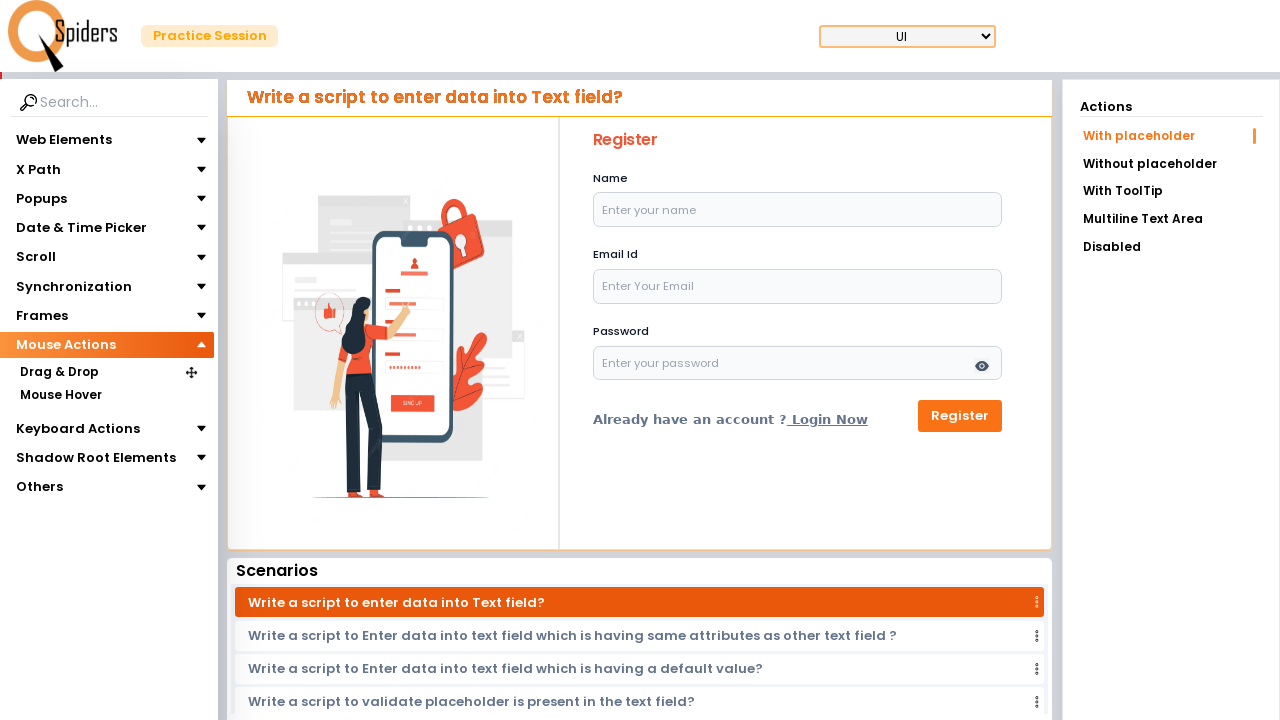

Clicked on Click & Hold tab at (58, 418) on xpath=//section[text()='Click & Hold']
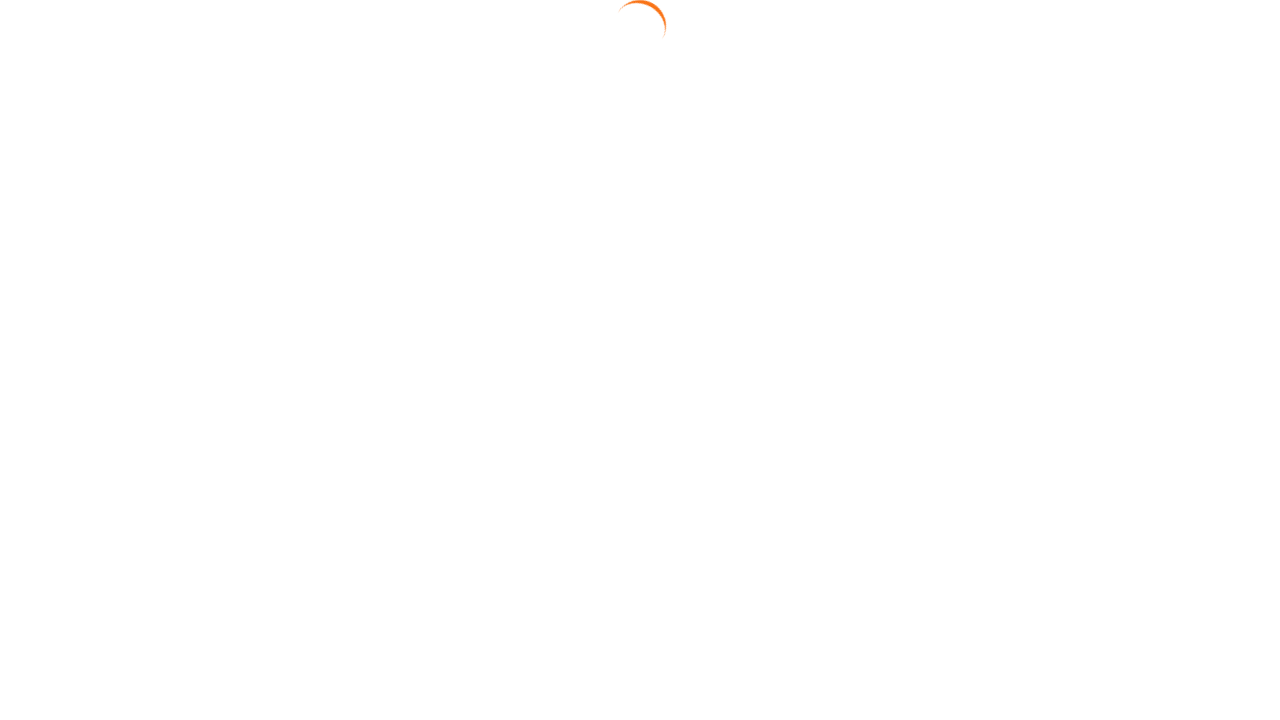

Located the circle element
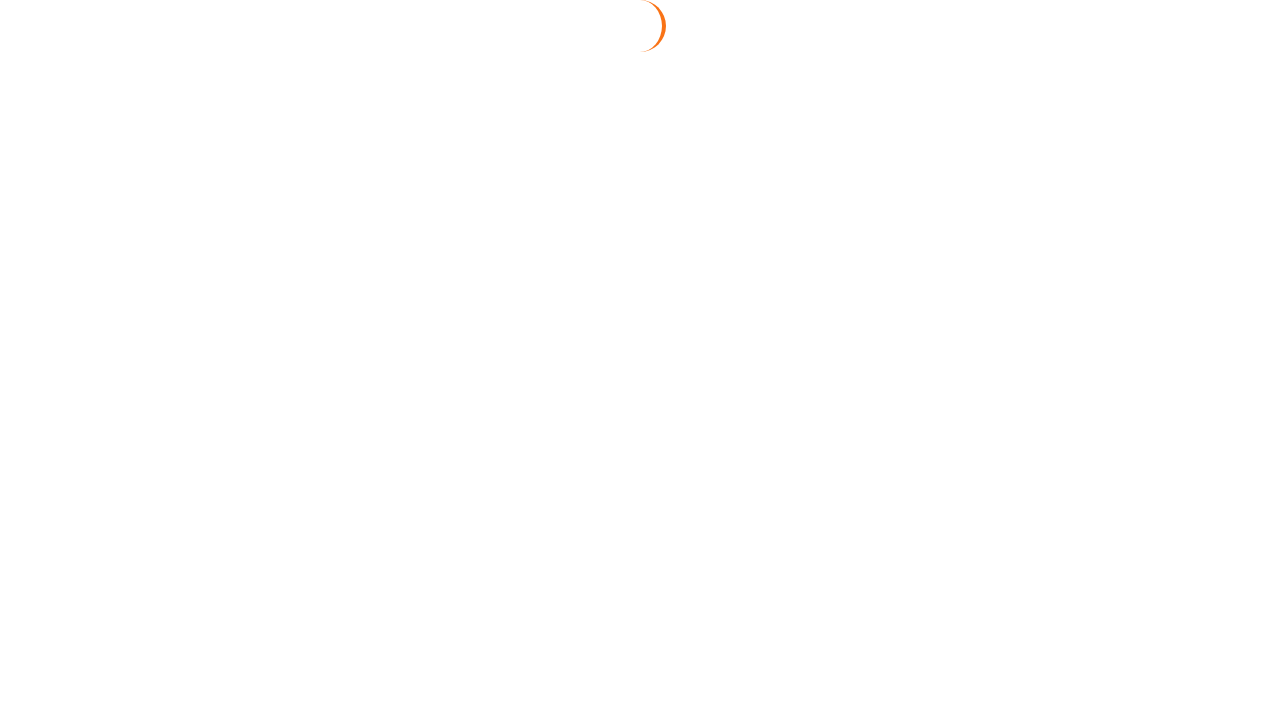

Hovered over the circle element at (644, 323) on #circle
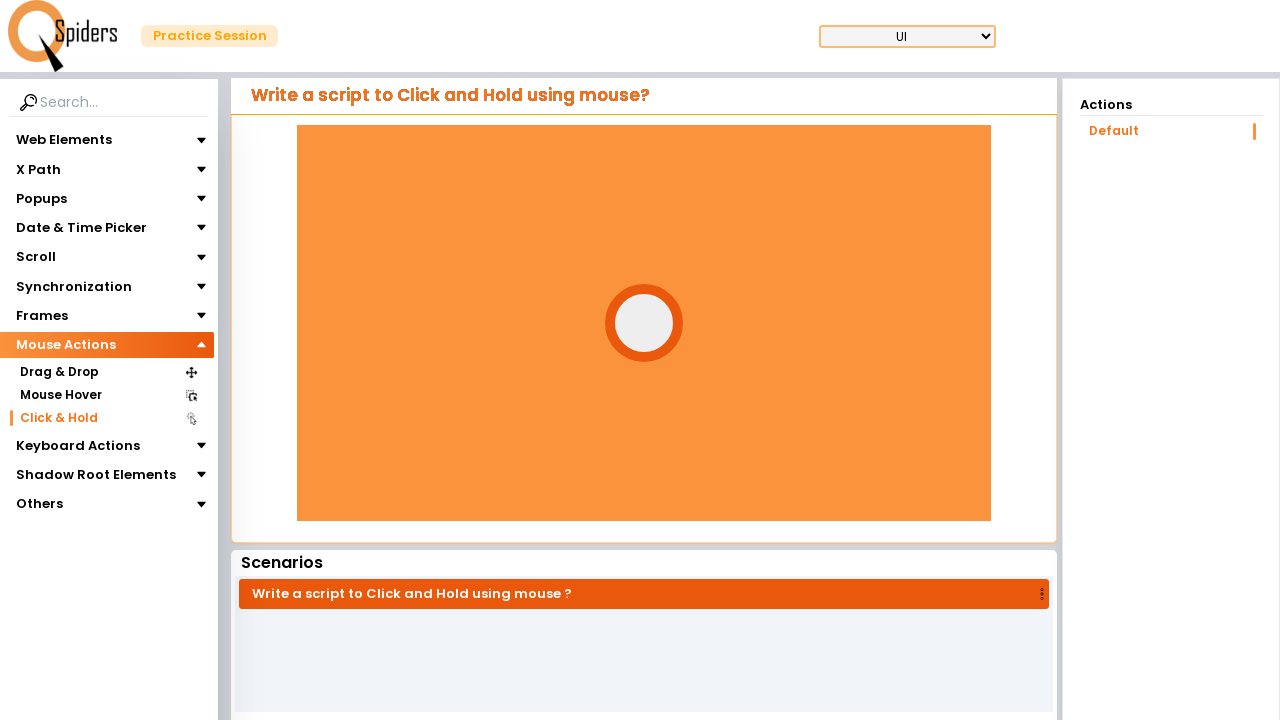

Pressed and held the mouse button down on circle at (644, 323)
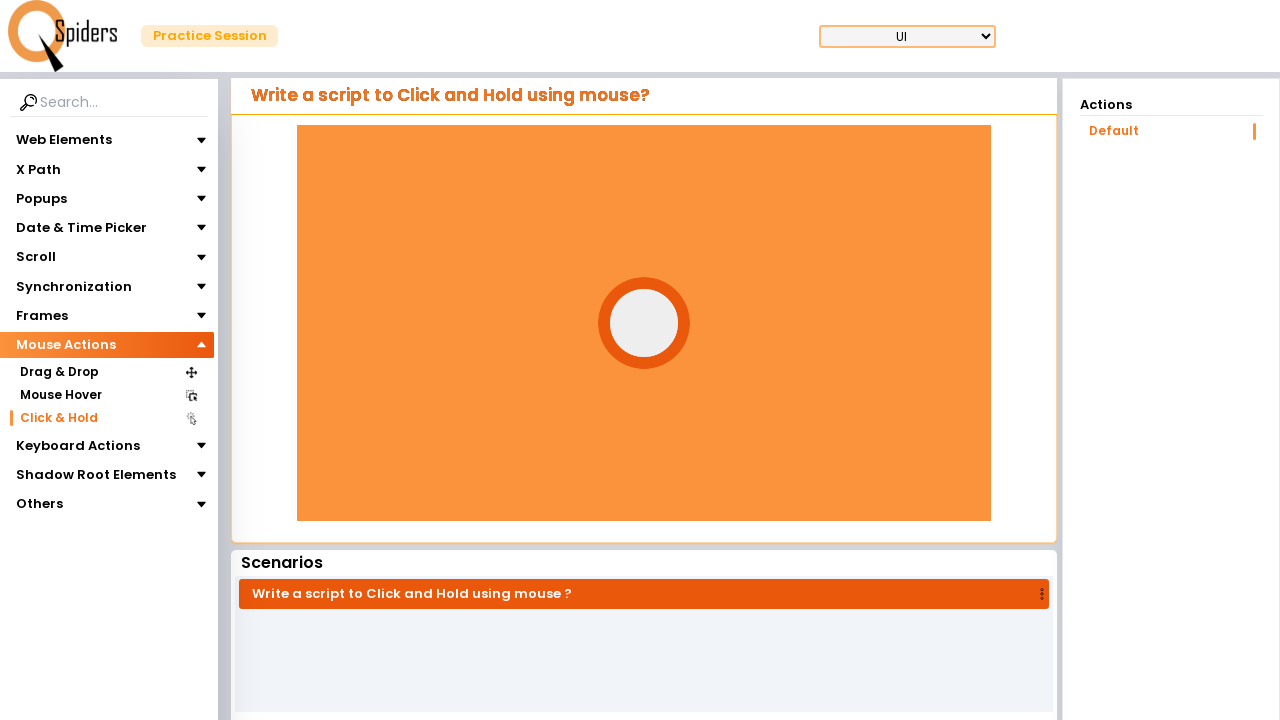

Held mouse button for 2 seconds
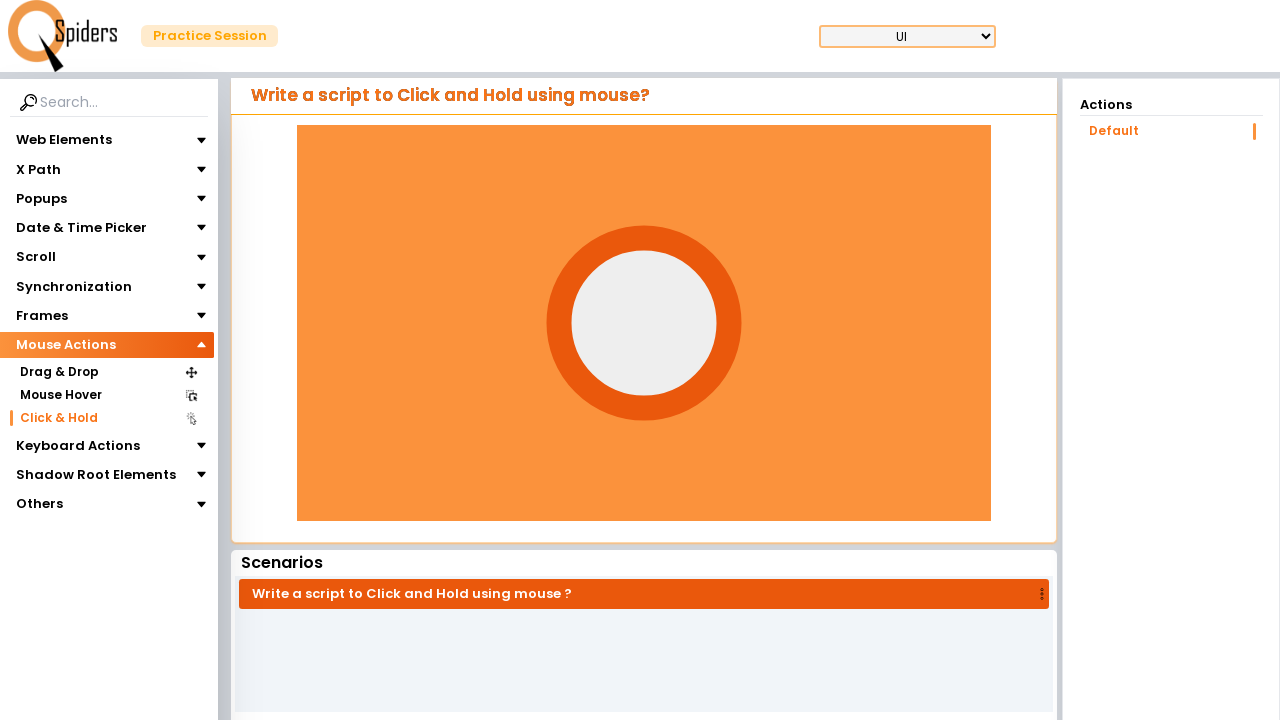

Released the mouse button at (644, 323)
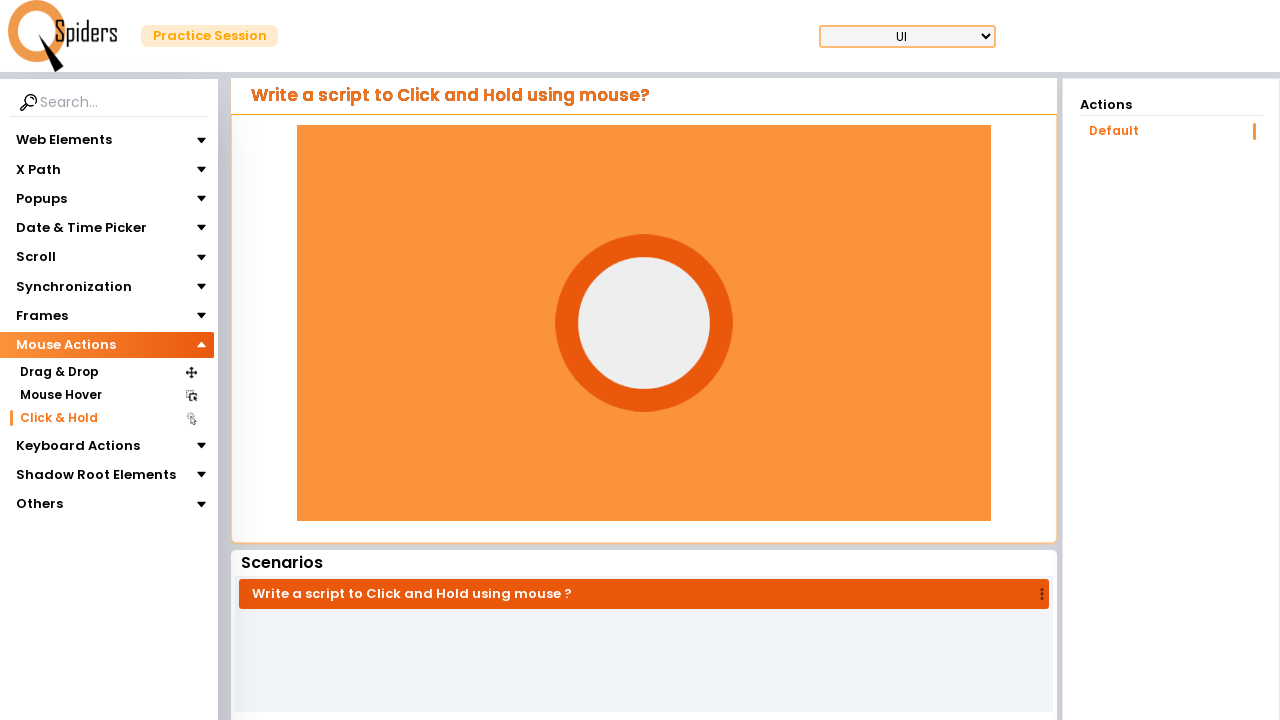

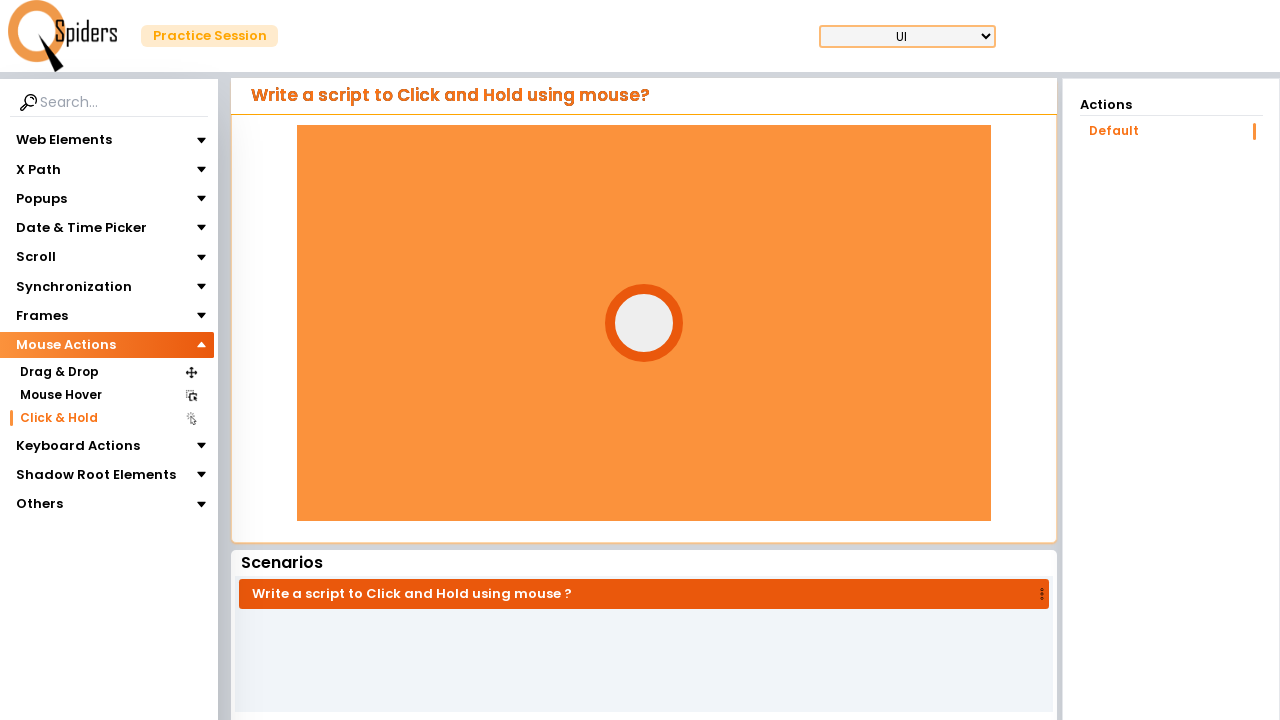